Tests clearing text from an input field

Starting URL: https://letcode.in/edit

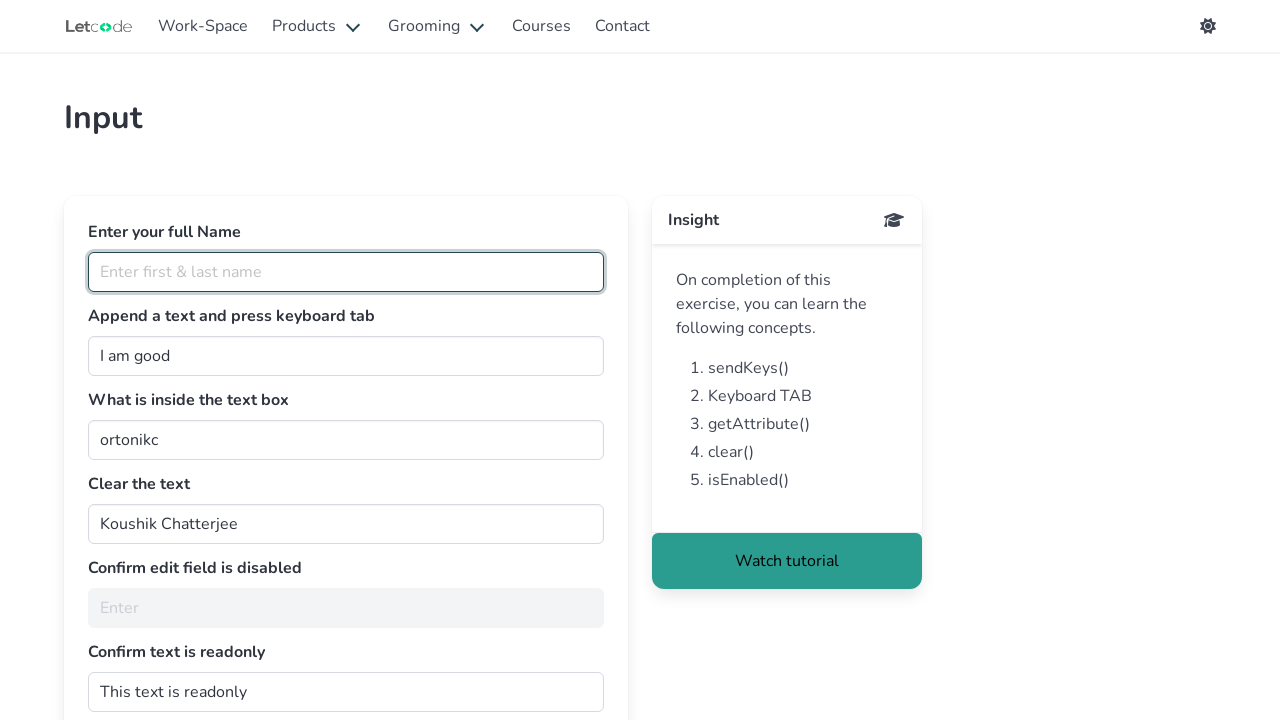

Navigated to https://letcode.in/edit
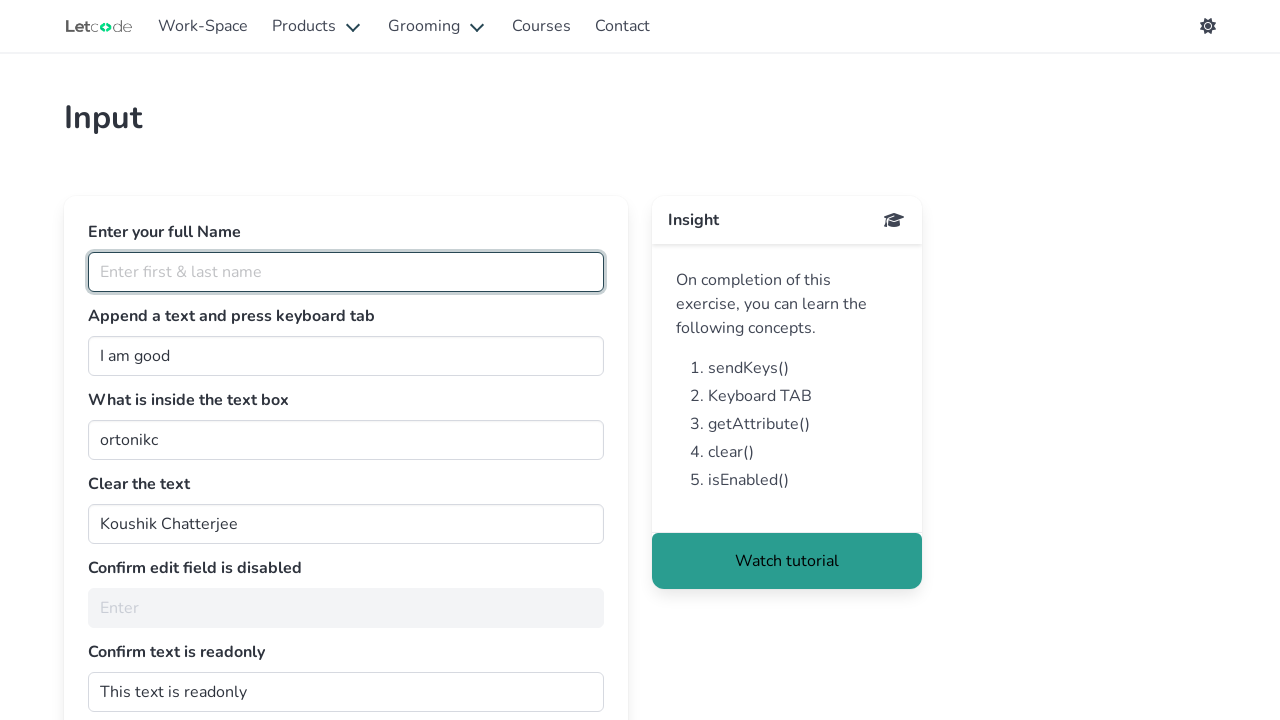

Cleared text from the input field with id 'clearMe' on input#clearMe
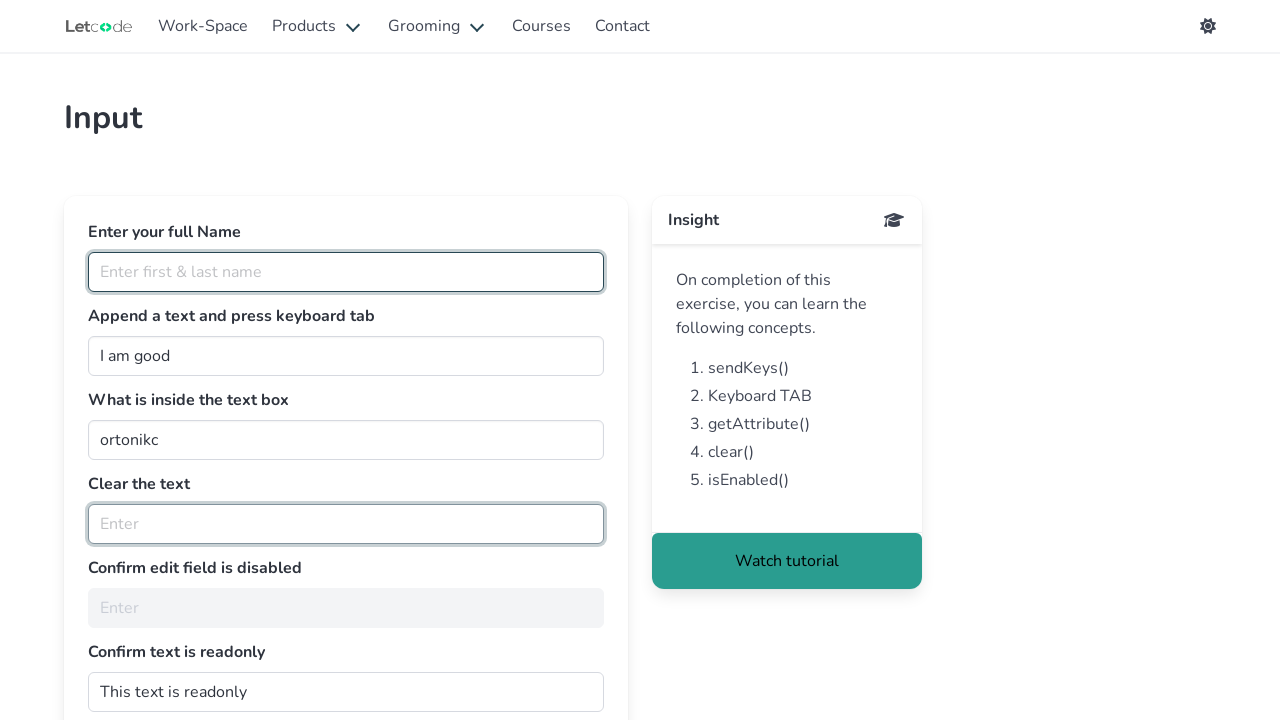

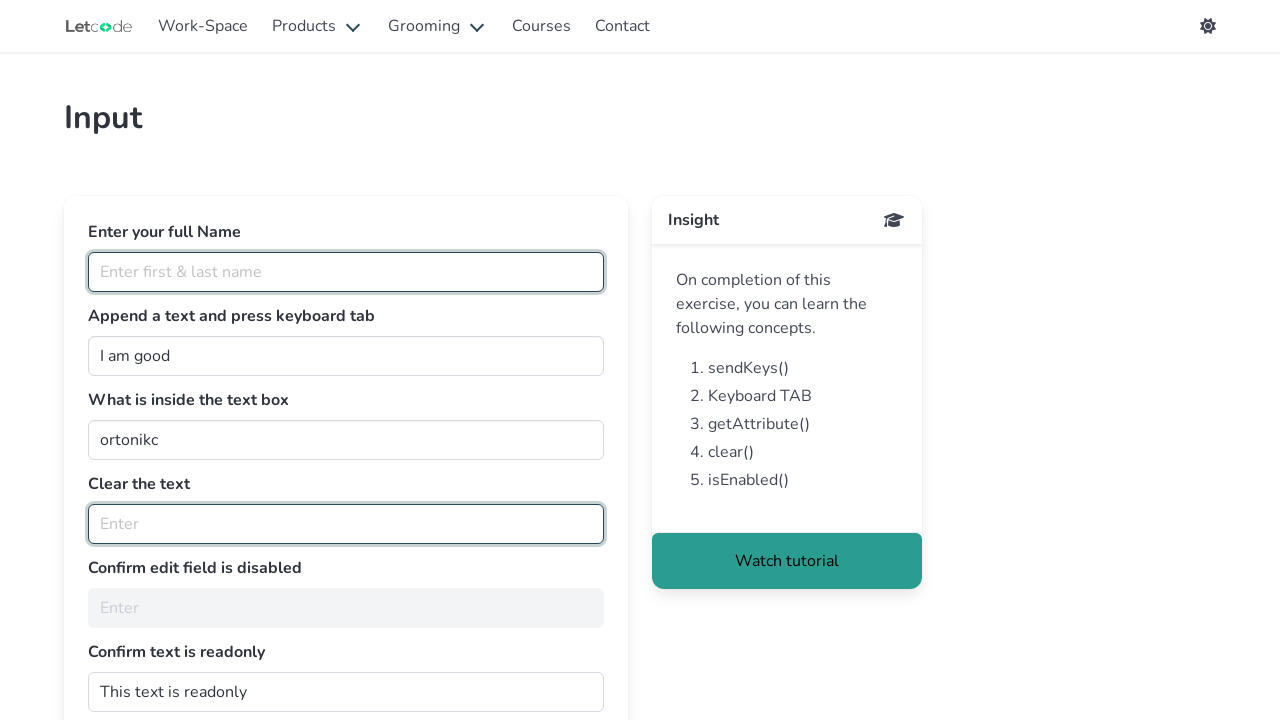